Waits for a specific price to appear, clicks a book button, solves a mathematical equation, and submits the answer

Starting URL: http://suninjuly.github.io/explicit_wait2.html

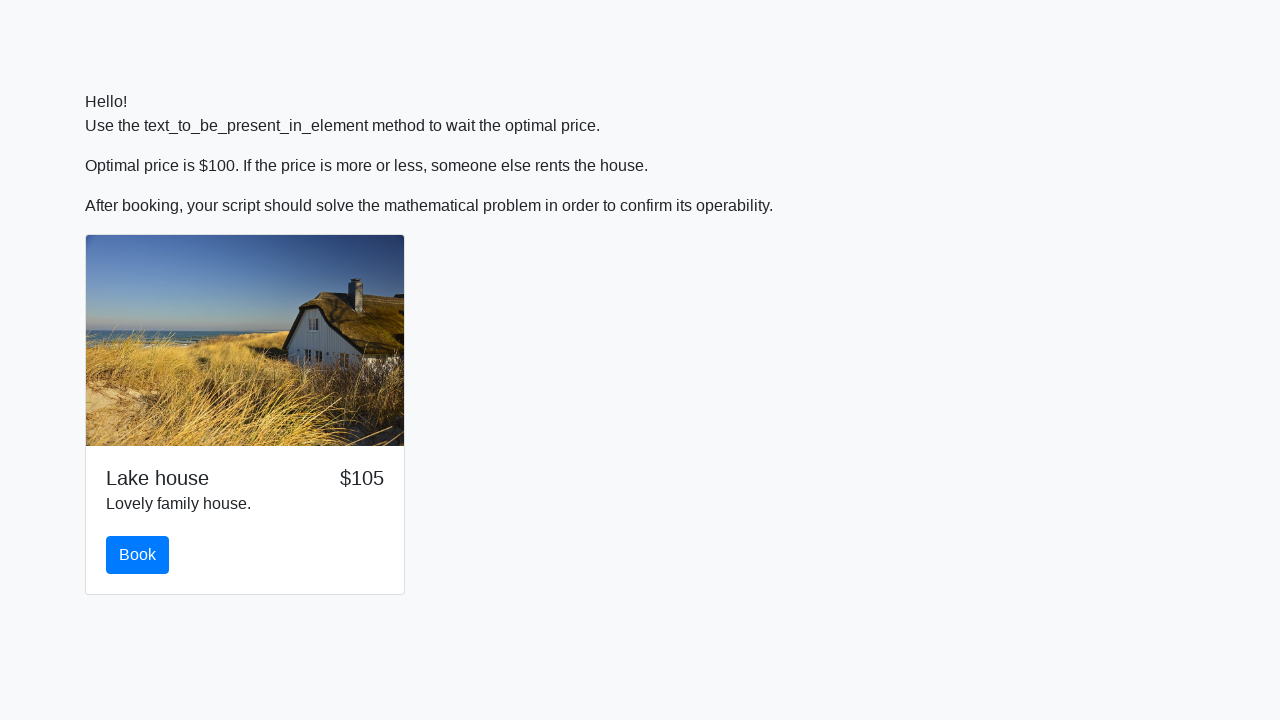

Waited for price to display as $100
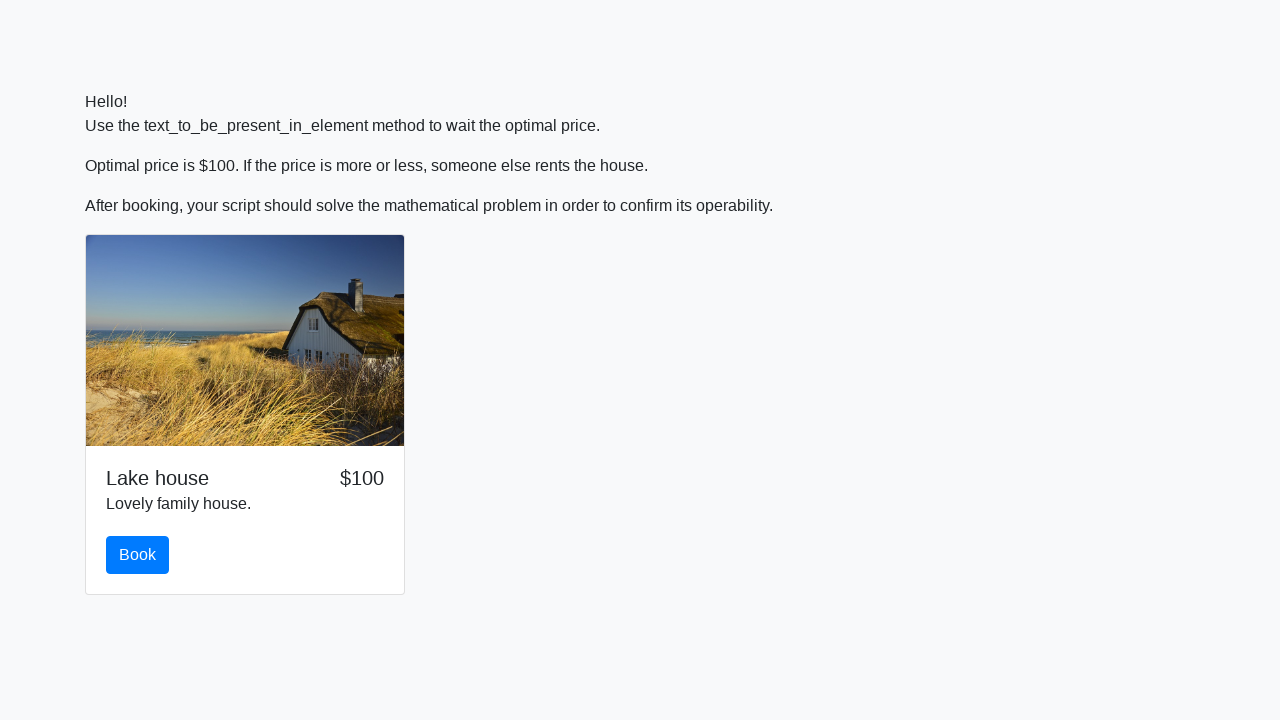

Clicked the book button at (138, 555) on #book
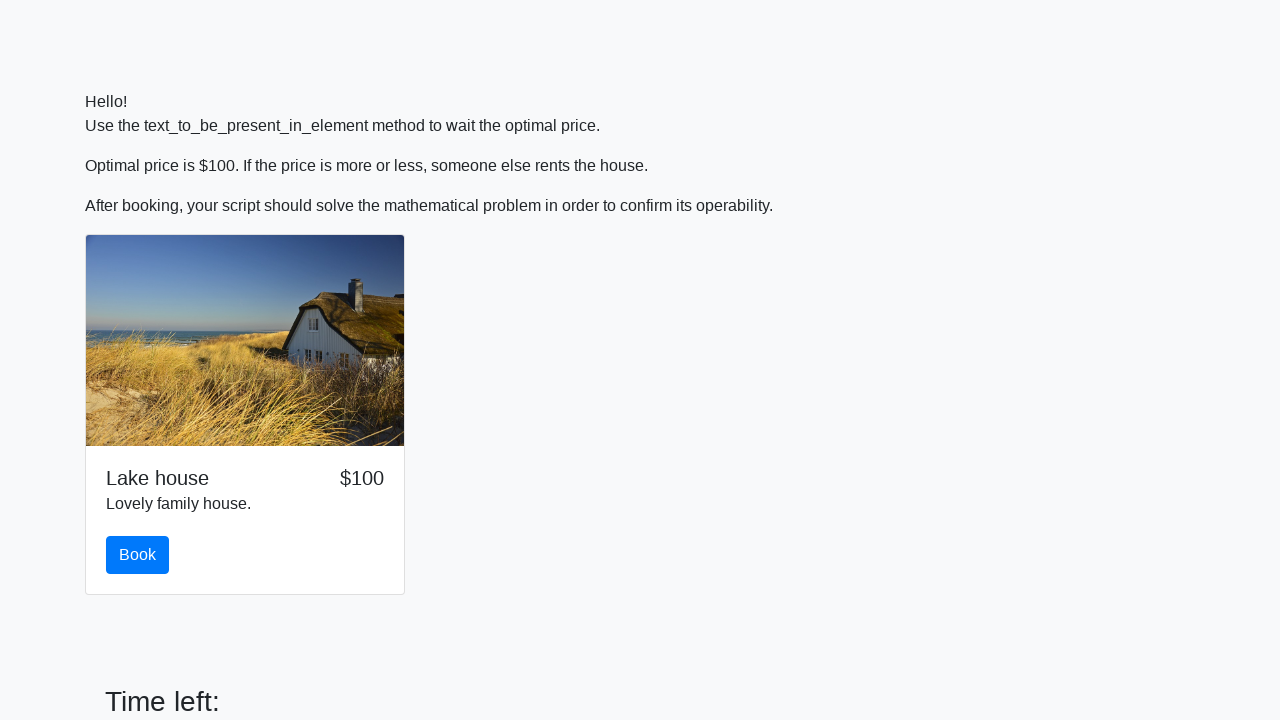

Retrieved x value: 326
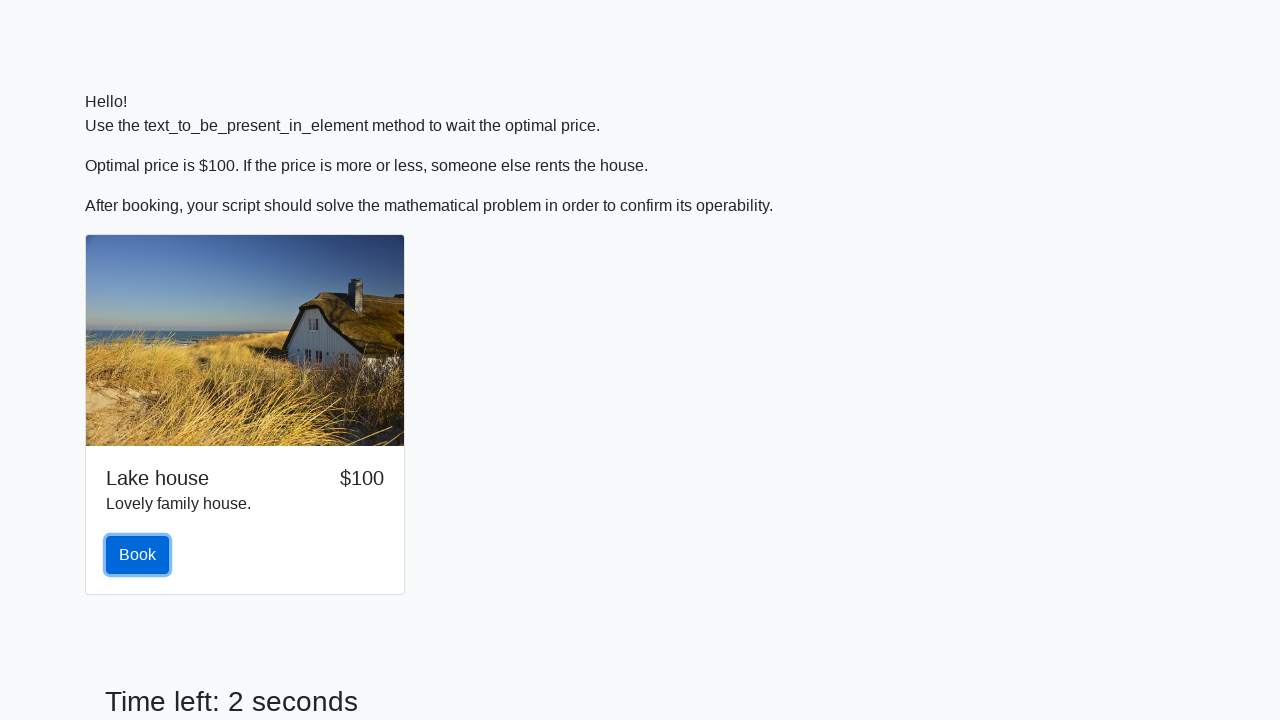

Calculated mathematical equation result: 2.0748480088451045
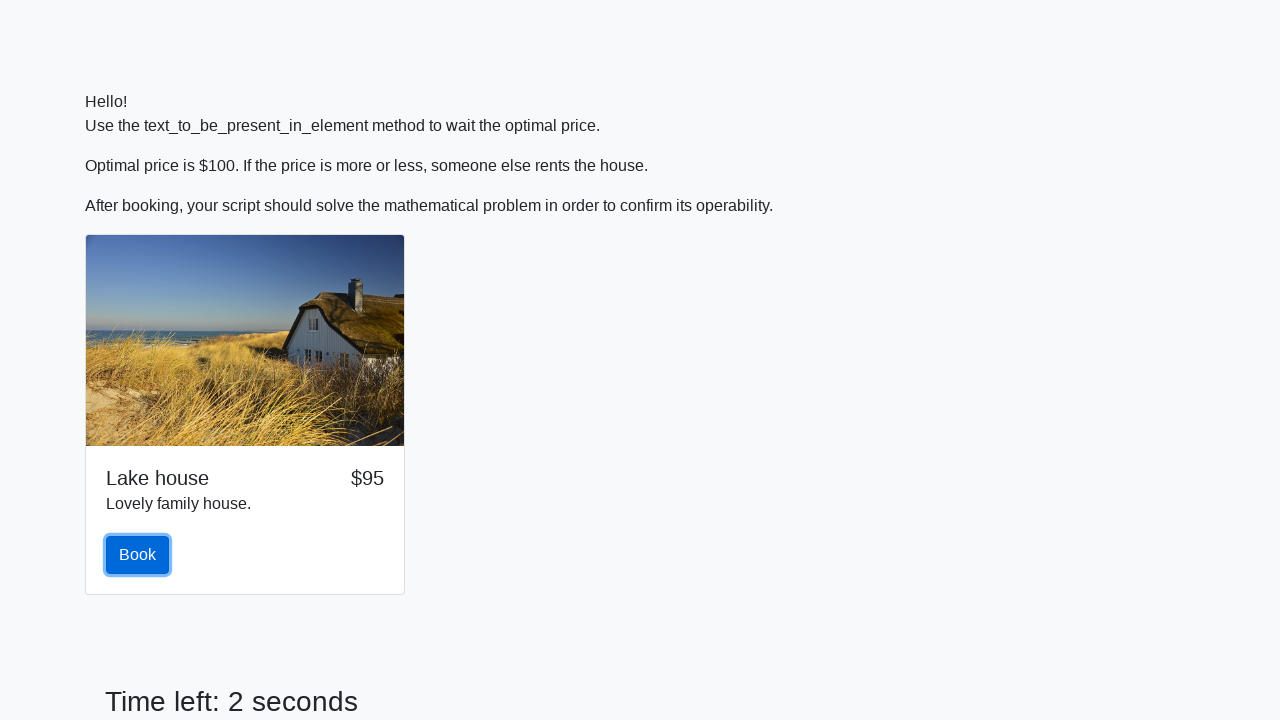

Filled answer field with calculated result on #answer
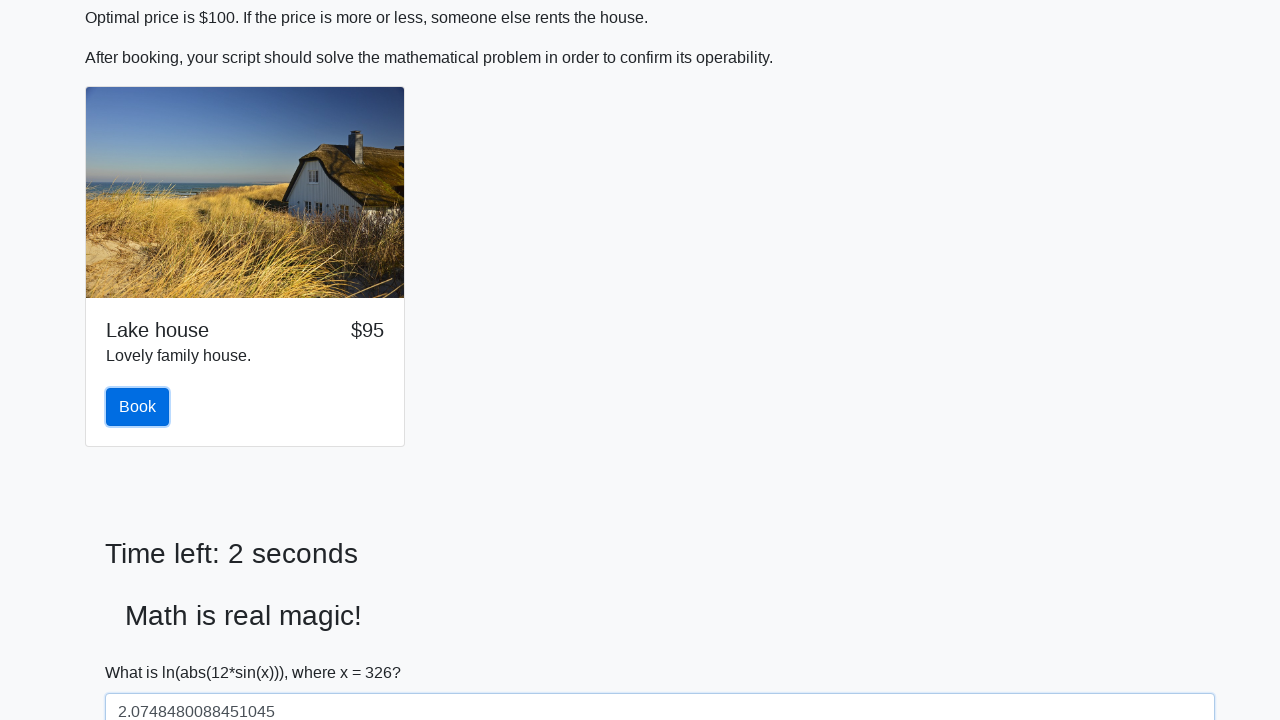

Clicked solve button to submit answer at (143, 651) on #solve
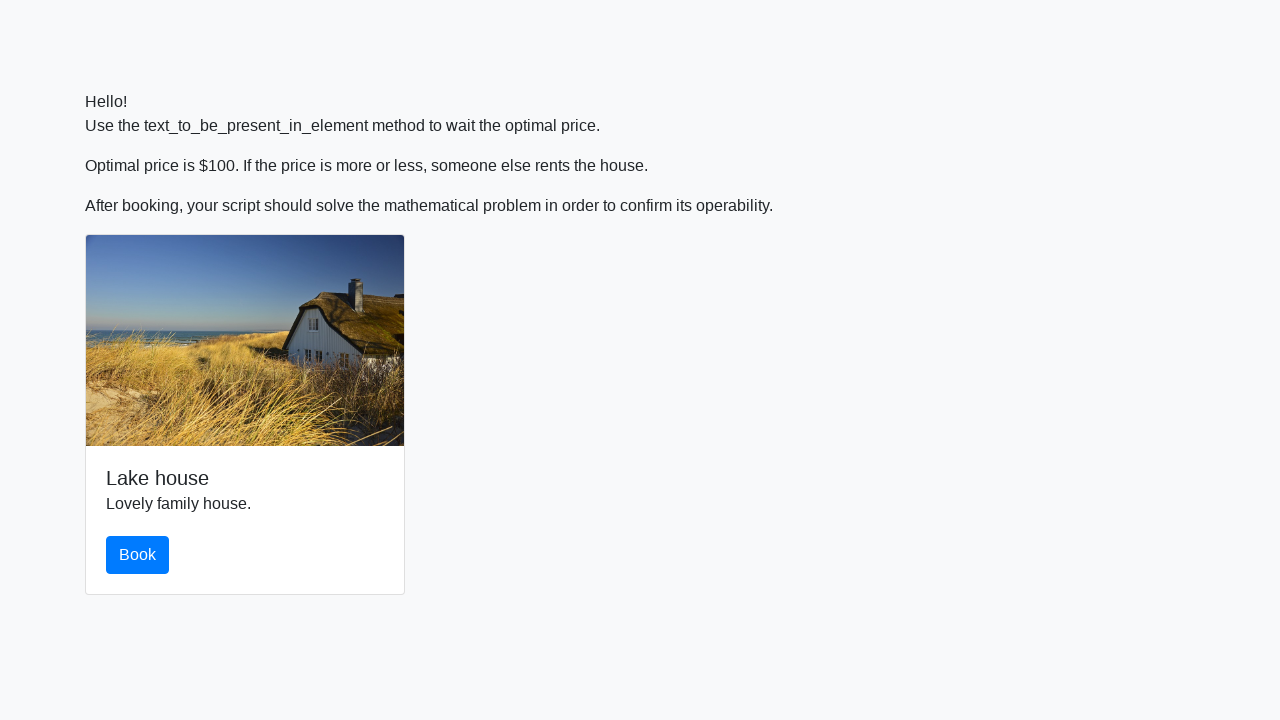

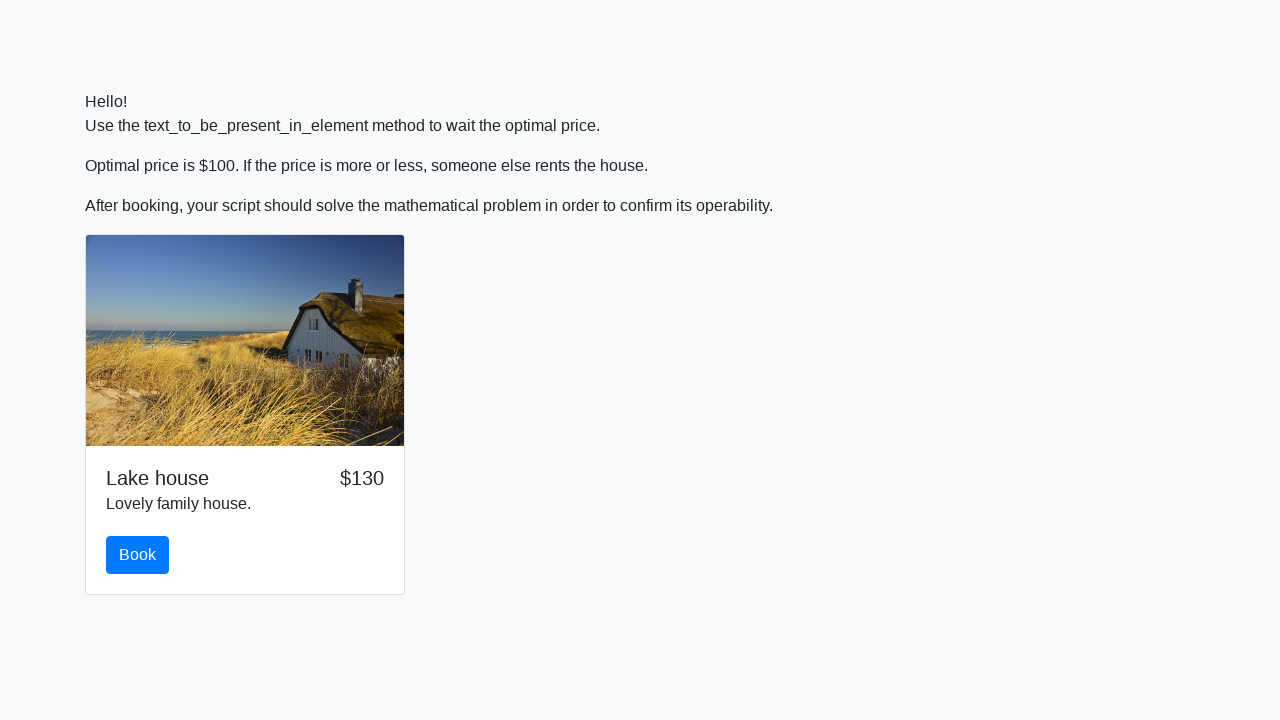